Tests file download functionality by clicking the direct download button on a test page. The test initiates a file download action.

Starting URL: https://testpages.eviltester.com/styled/download/download.html

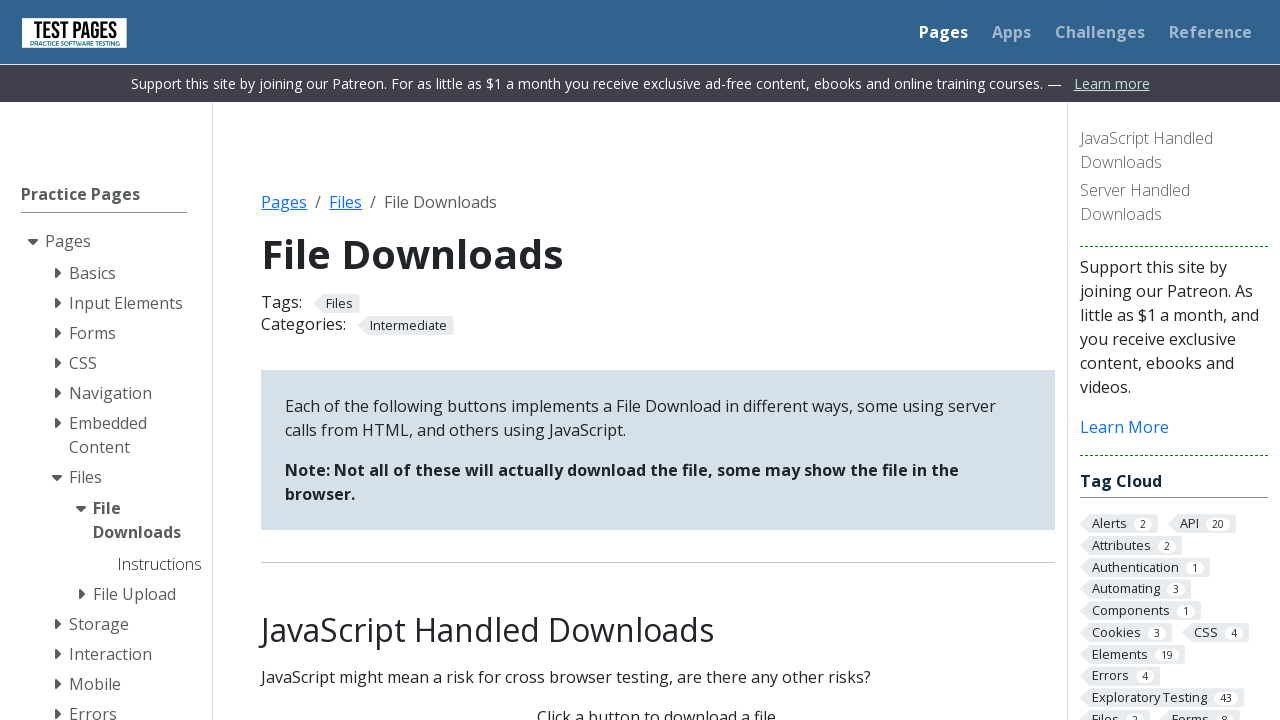

Navigated to download test page
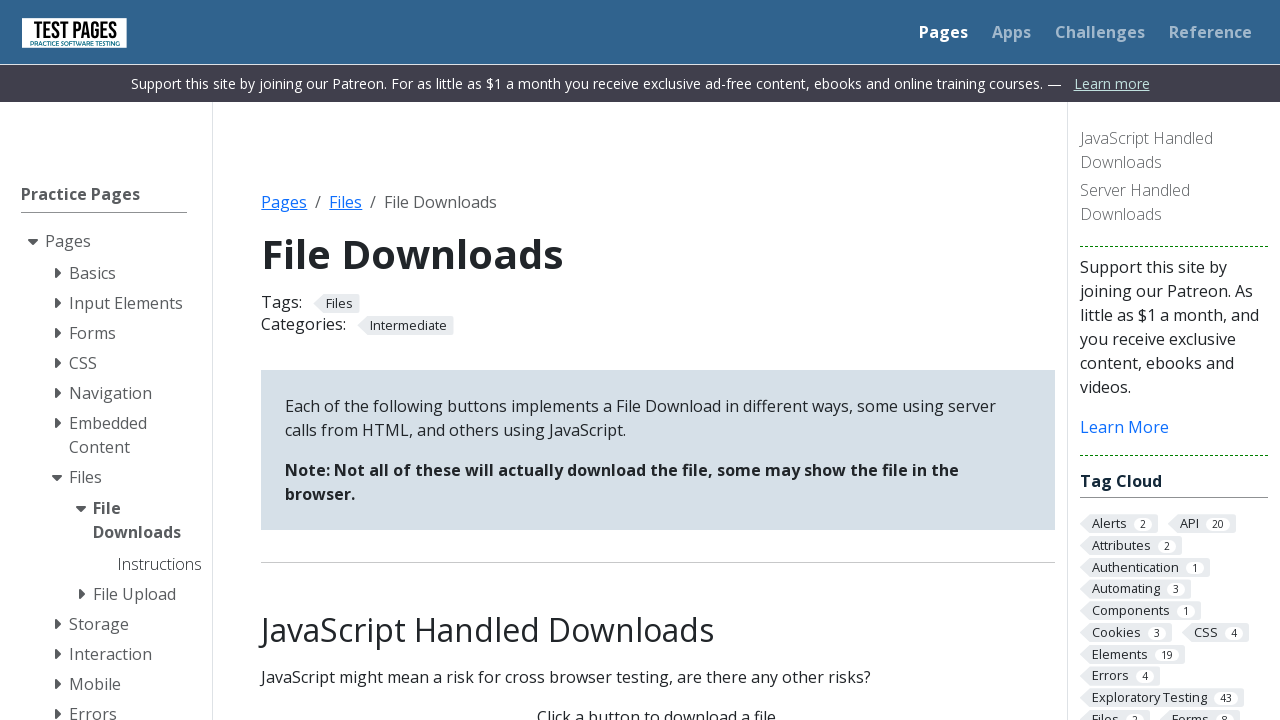

Clicked direct download button to initiate file download at (658, 361) on #direct-download
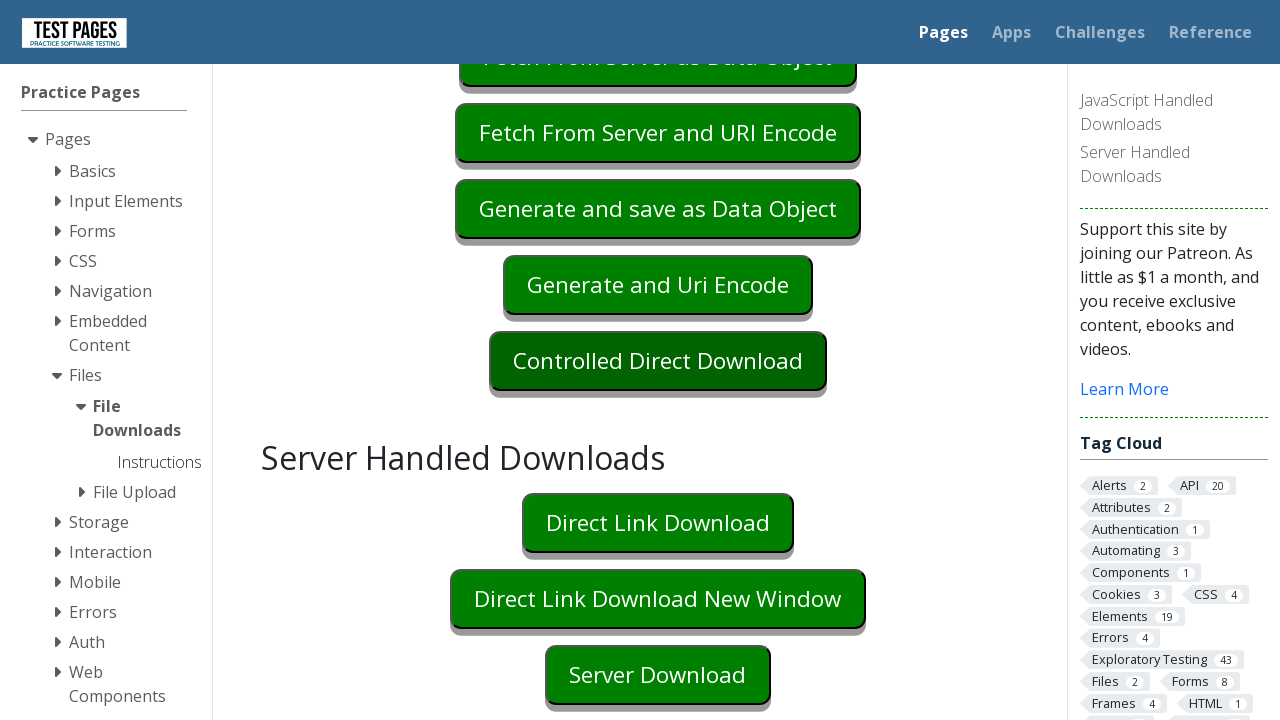

Waited 2 seconds for download to complete
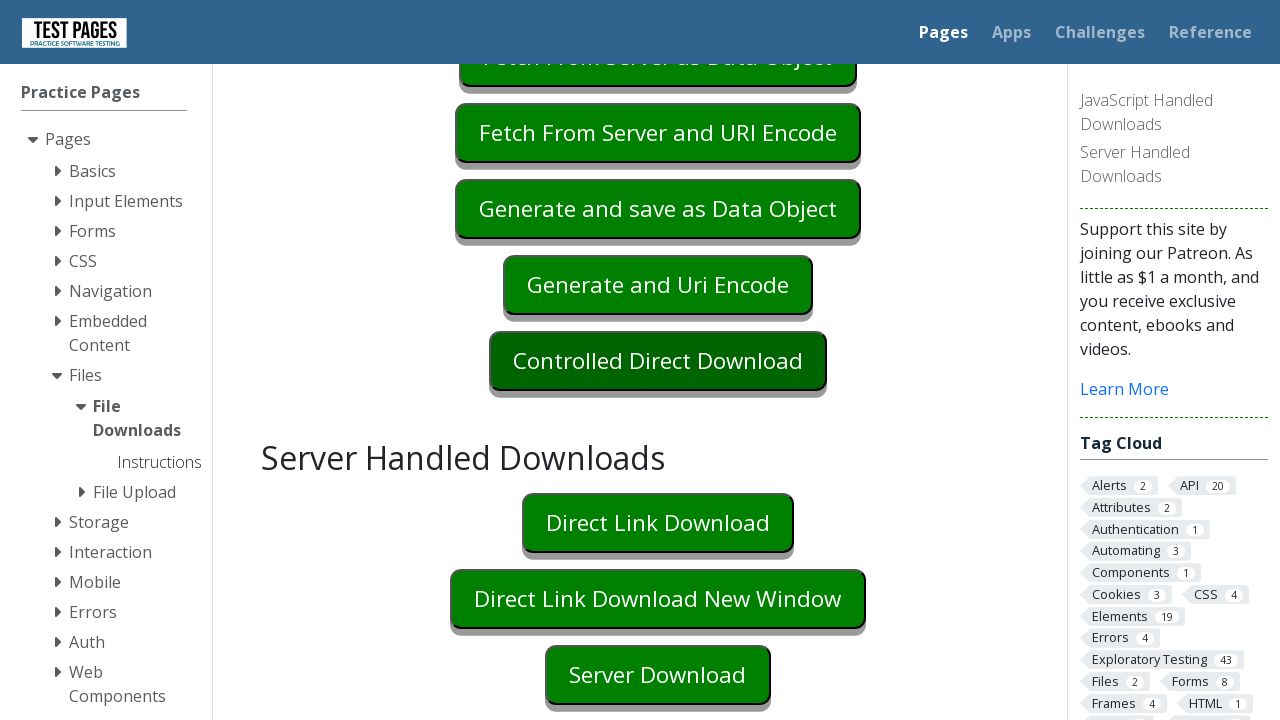

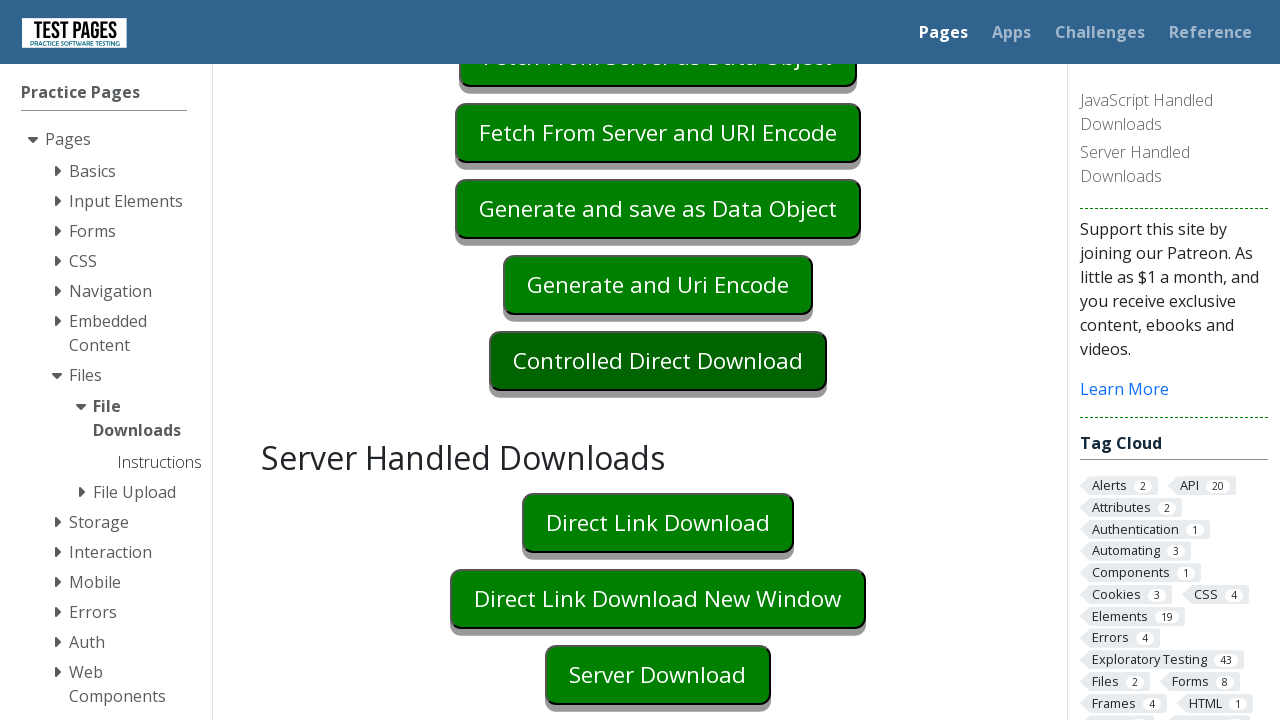